Tests clicking on a "Home" link on the DemoQA links demo page to verify link navigation functionality

Starting URL: https://demoqa.com/links/

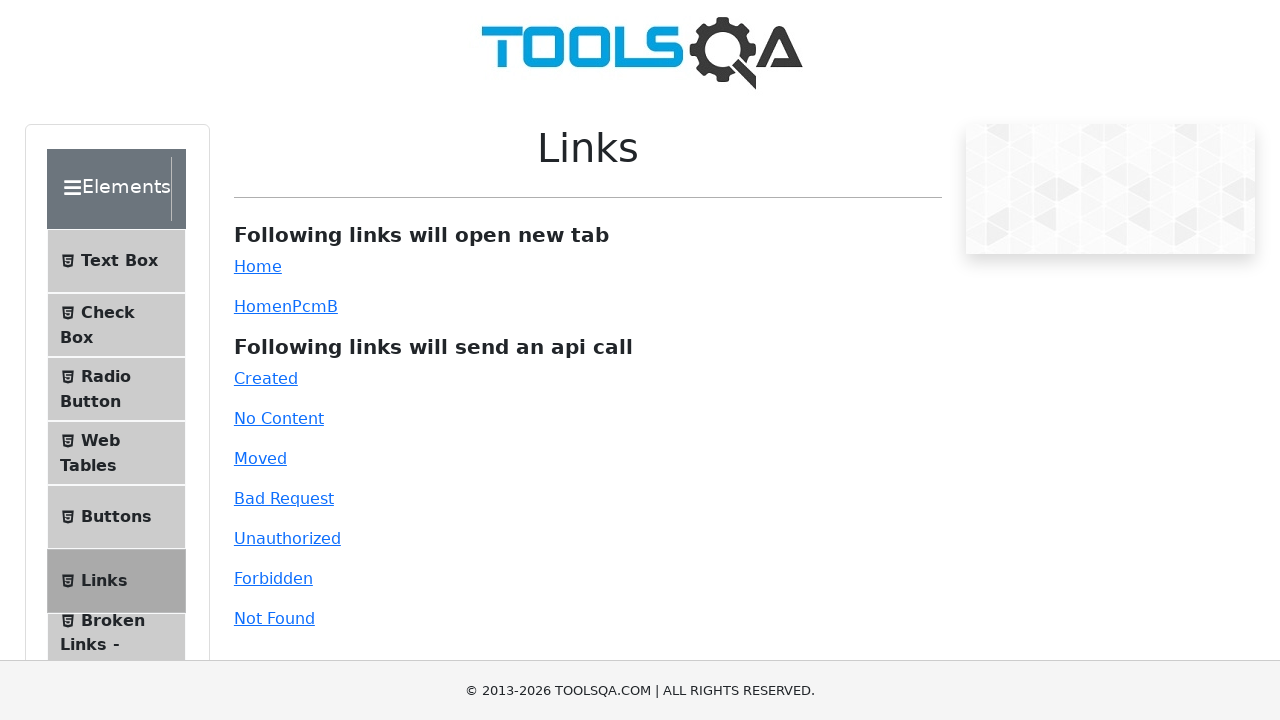

Navigated to DemoQA links demo page
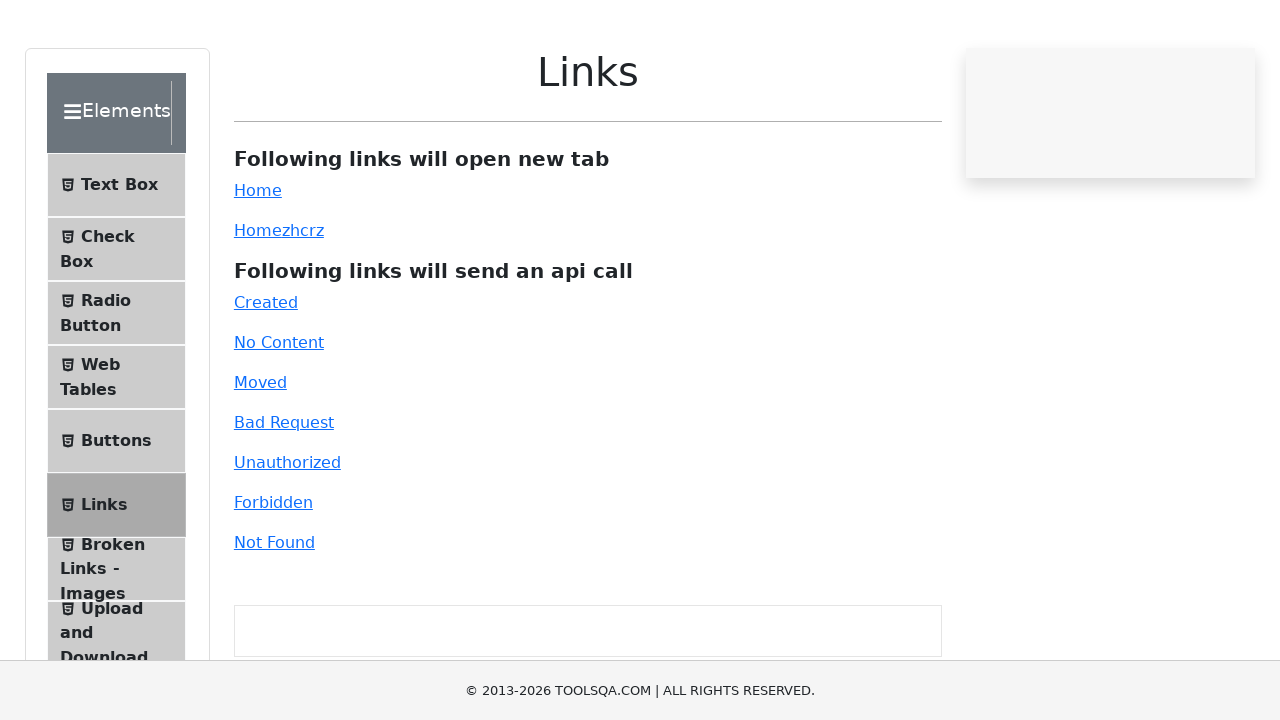

Clicked on the Home link to verify link navigation functionality at (258, 266) on a:text('Home')
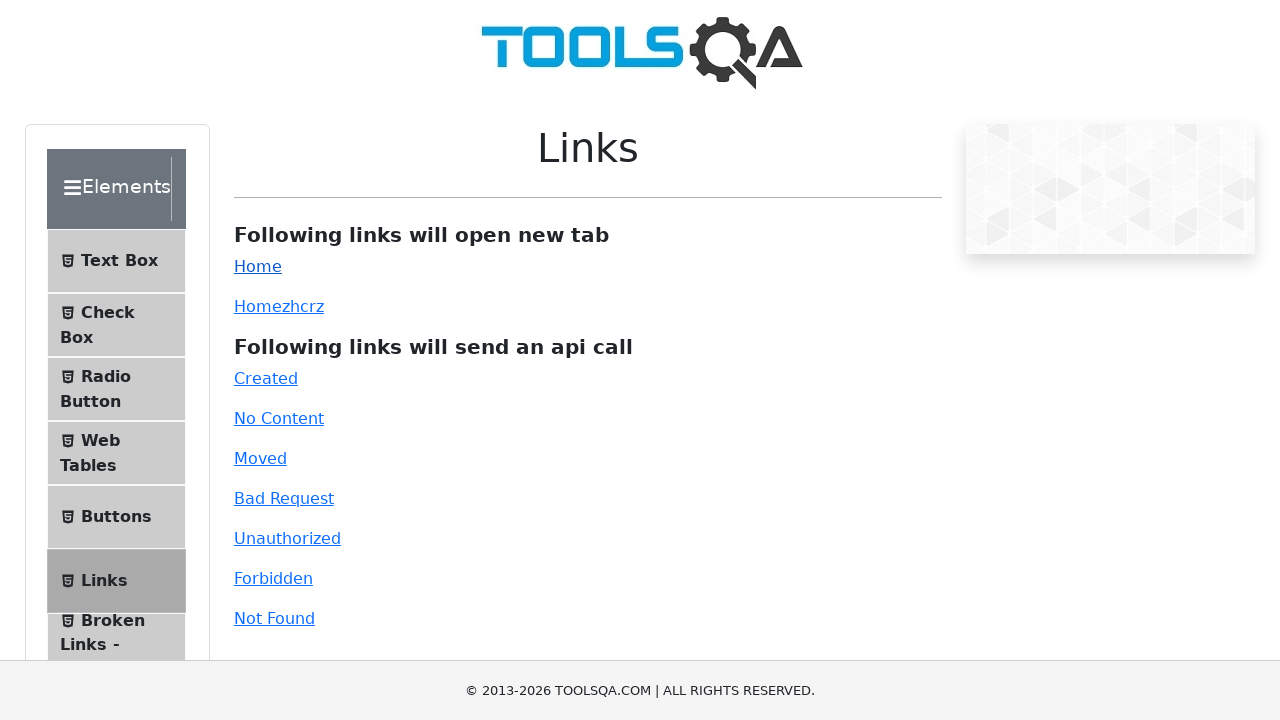

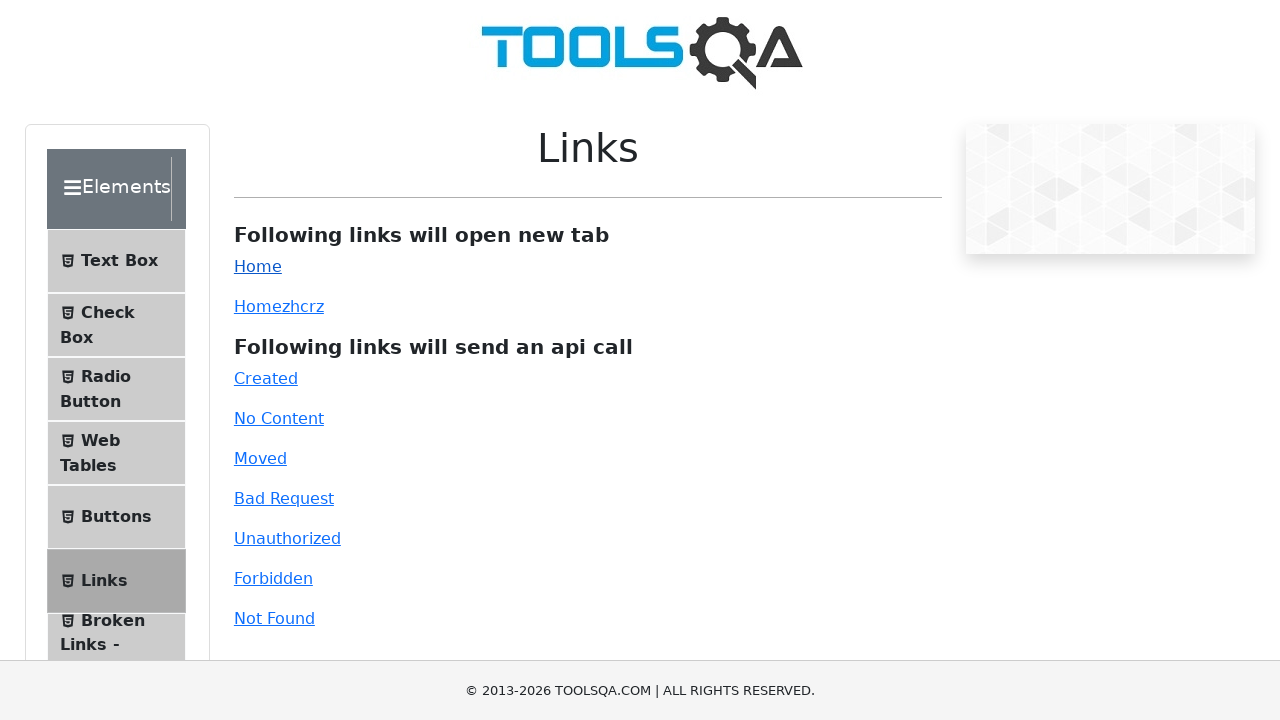